Tests an e-commerce checkout flow by adding multiple items to cart, applying a promo code, and verifying the discount message

Starting URL: https://rahulshettyacademy.com/seleniumPractise/

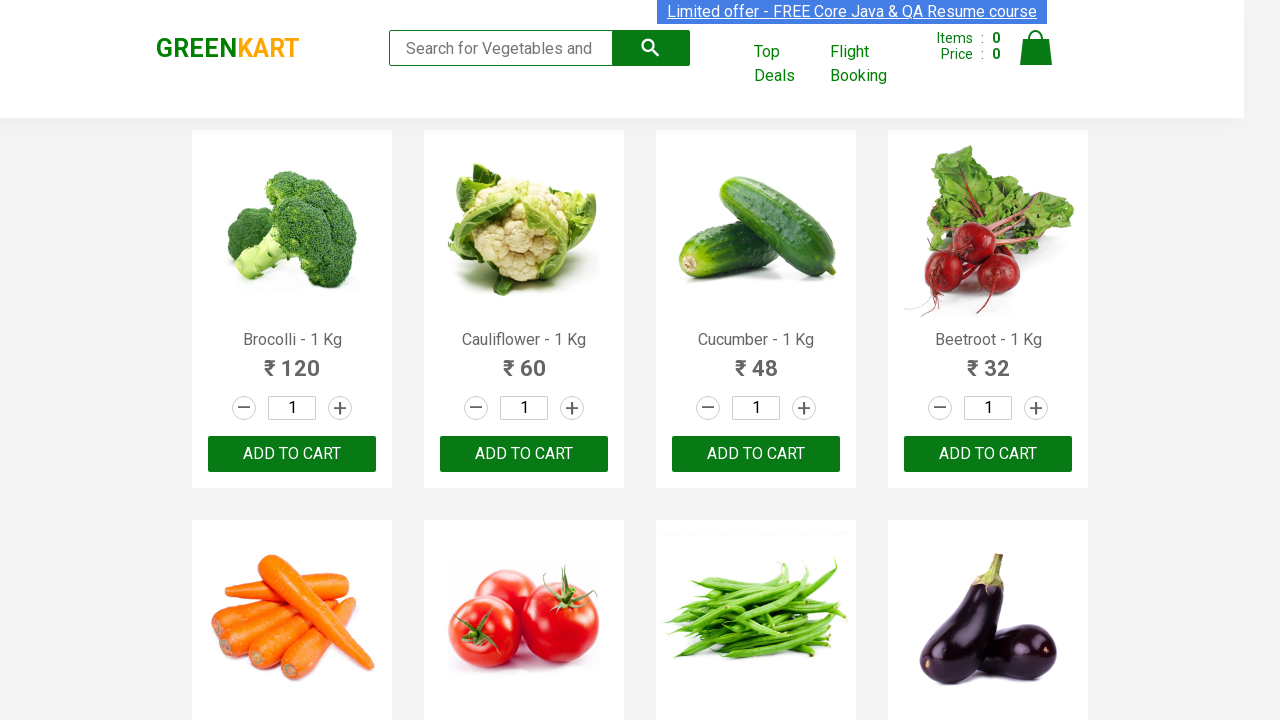

Retrieved all product elements from the page
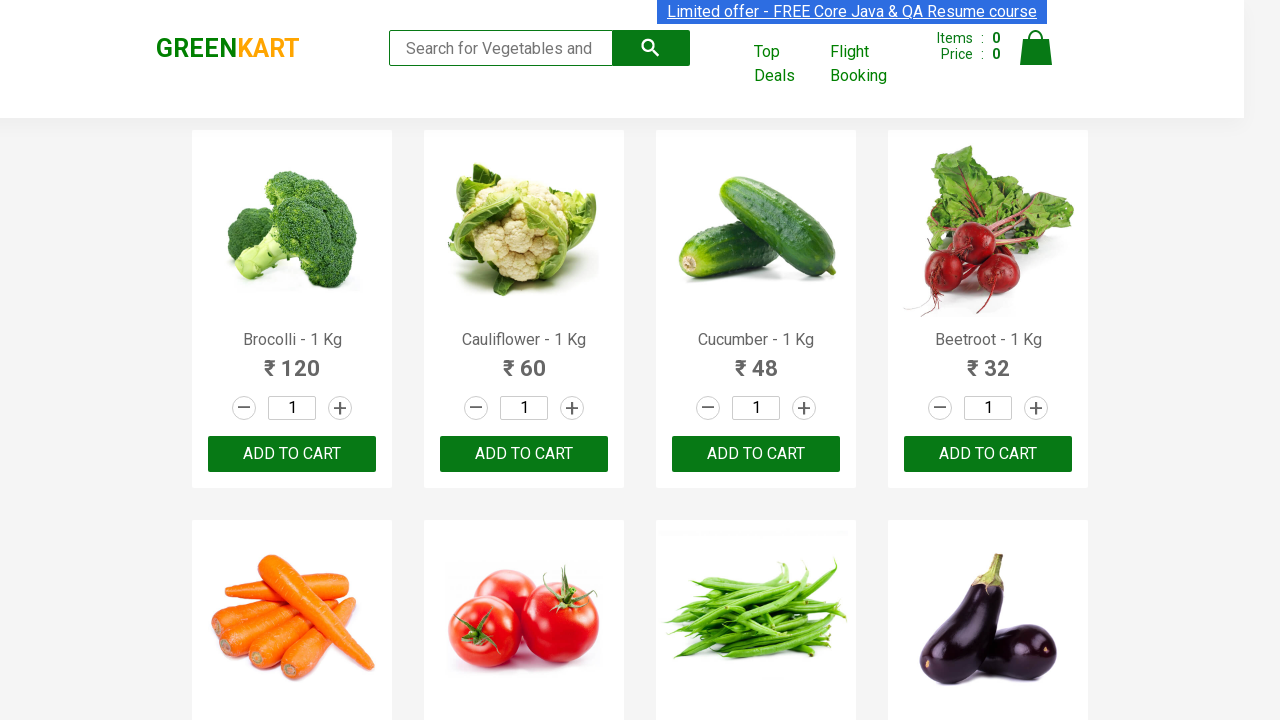

Added Brocolli to cart at (292, 454) on xpath=//div[@class='product-action']/button >> nth=0
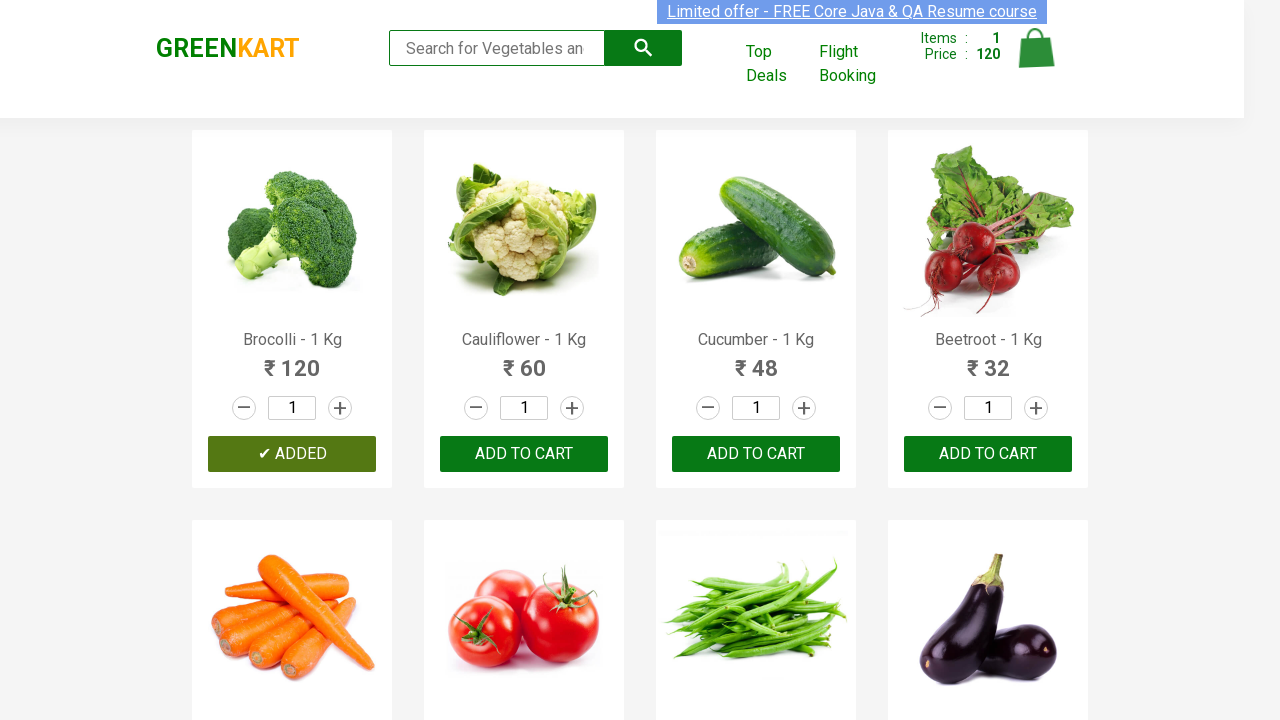

Added Cucumber to cart at (756, 454) on xpath=//div[@class='product-action']/button >> nth=2
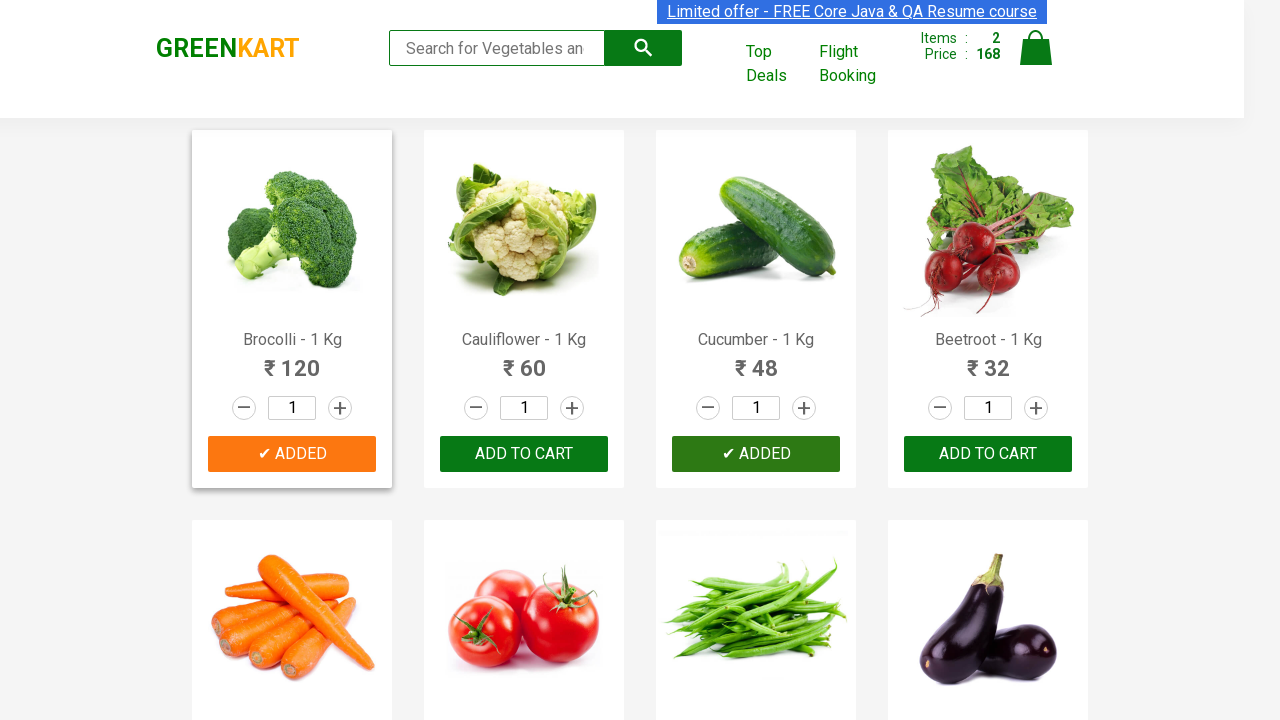

Added Beetroot to cart at (988, 454) on xpath=//div[@class='product-action']/button >> nth=3
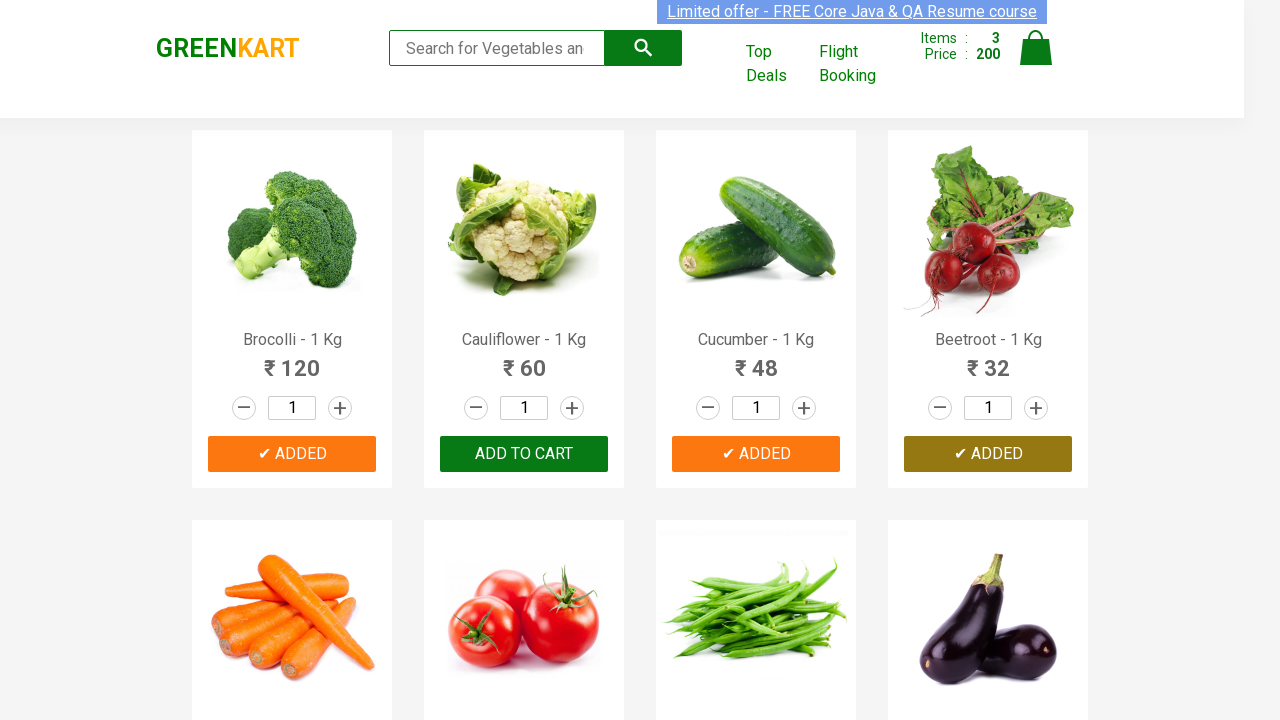

Clicked on cart icon to view cart at (1036, 48) on img[alt='Cart']
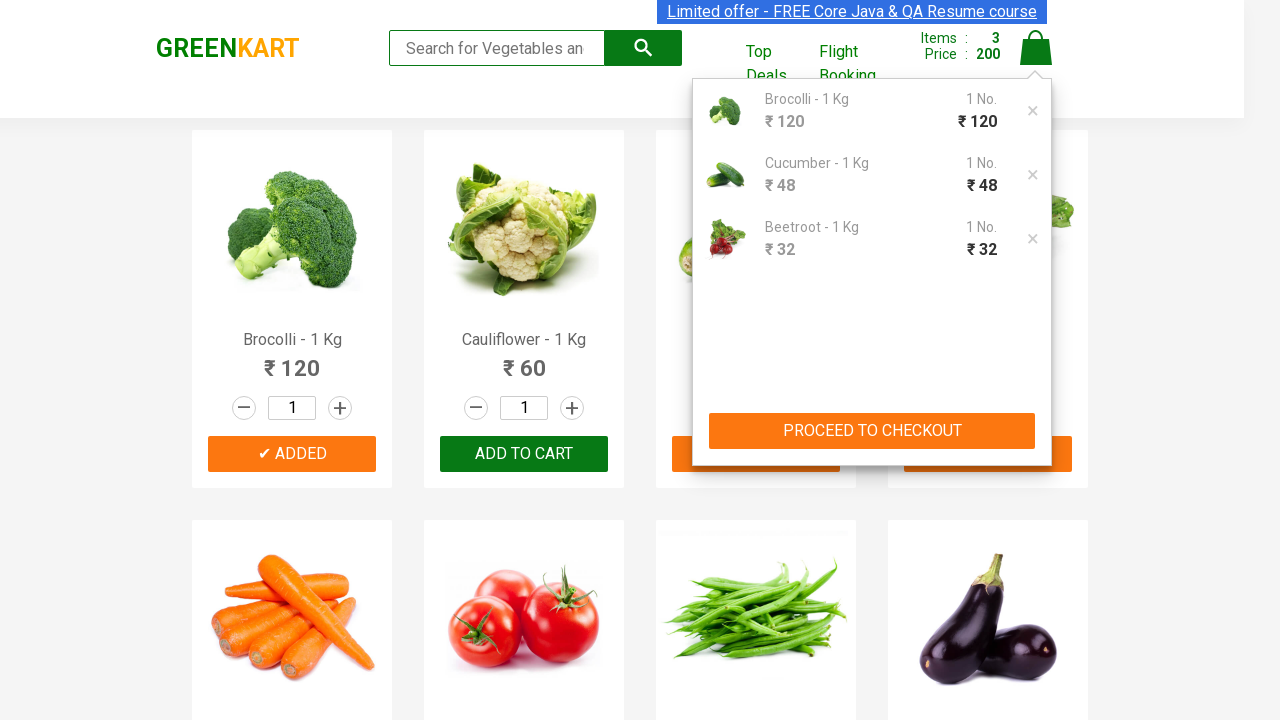

Clicked proceed to checkout button at (872, 431) on xpath=//button[contains(text(),'PROCEED TO CHECKOUT')]
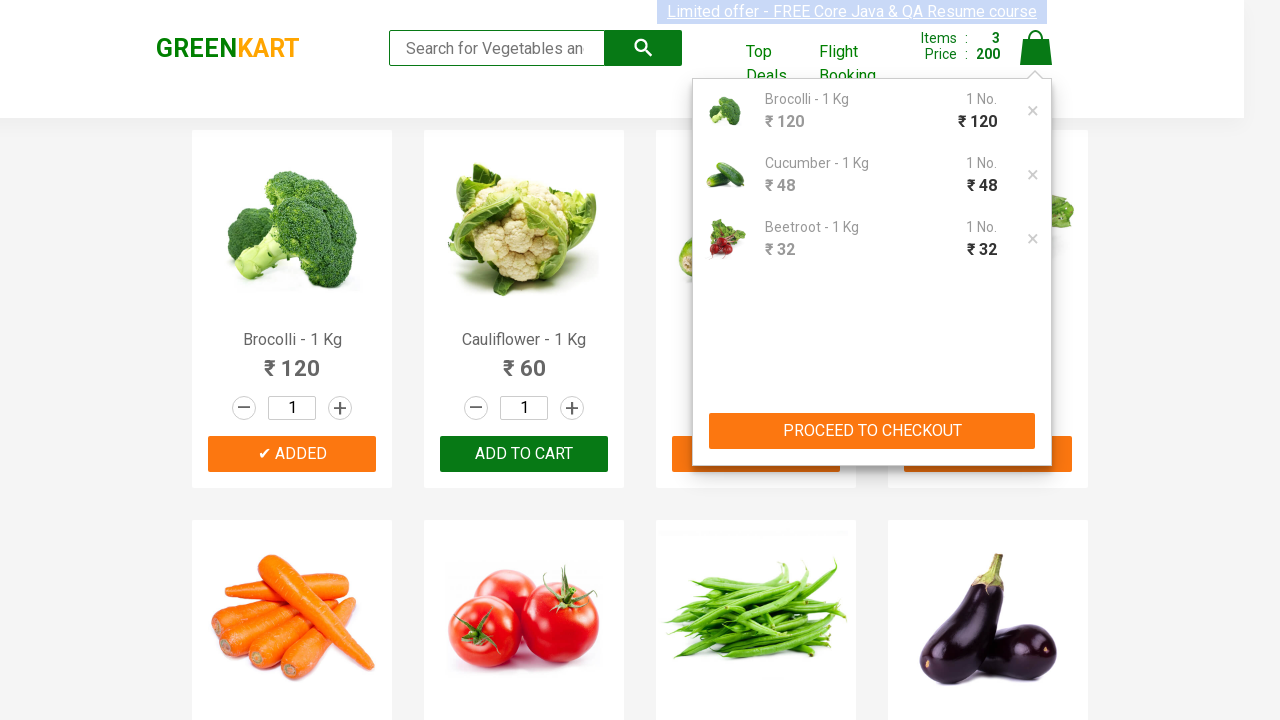

Promo code input field became visible
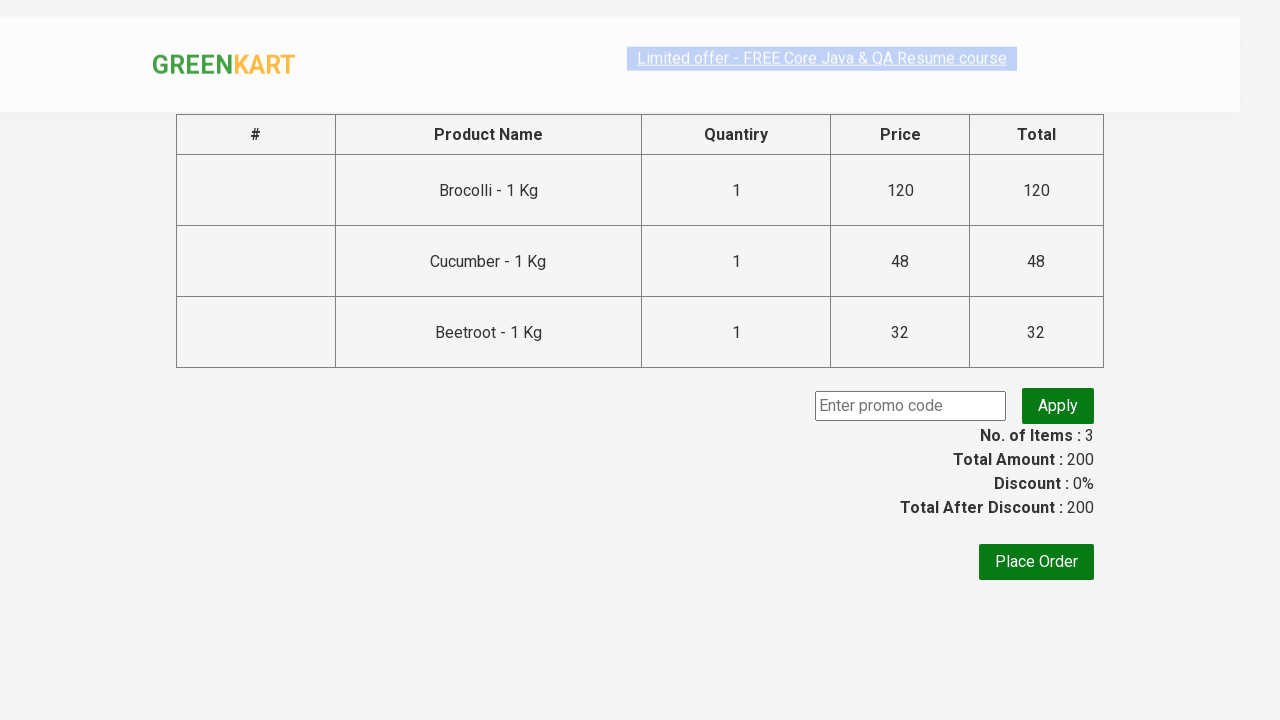

Entered promo code 'rahulshettyacademy' in the promo code field on input.promoCode
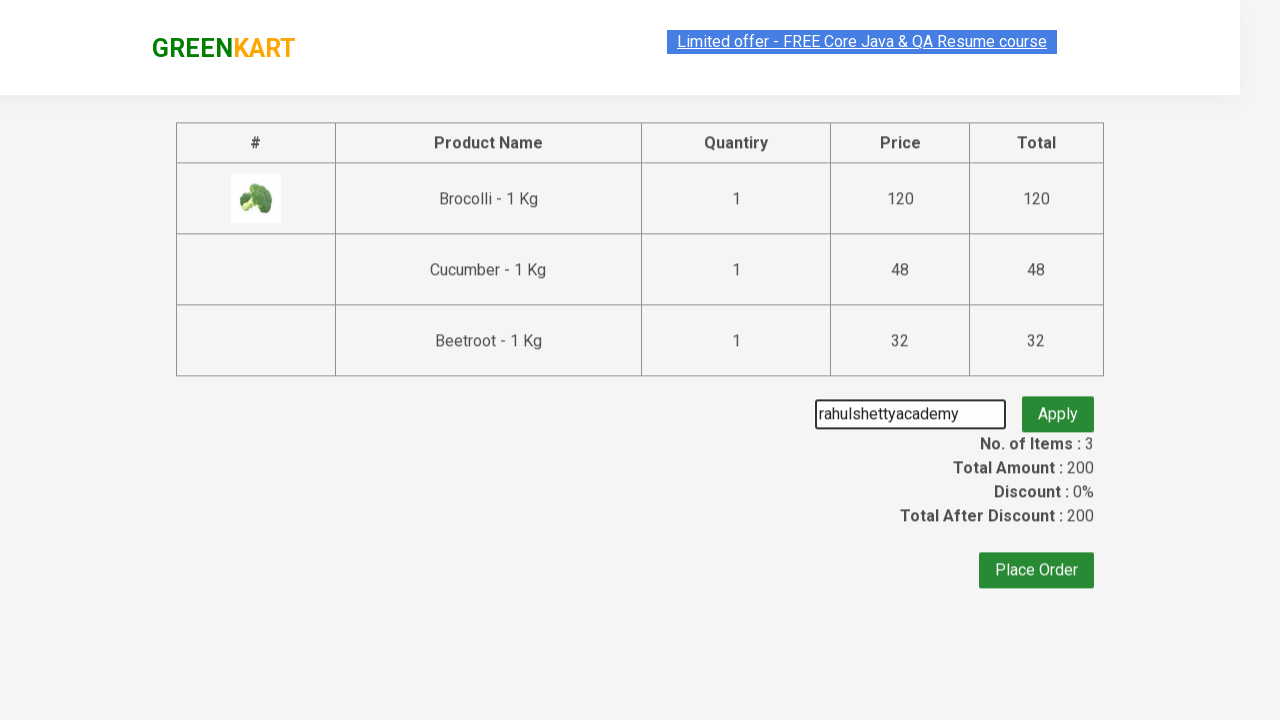

Clicked apply promo button at (1058, 406) on button.promoBtn
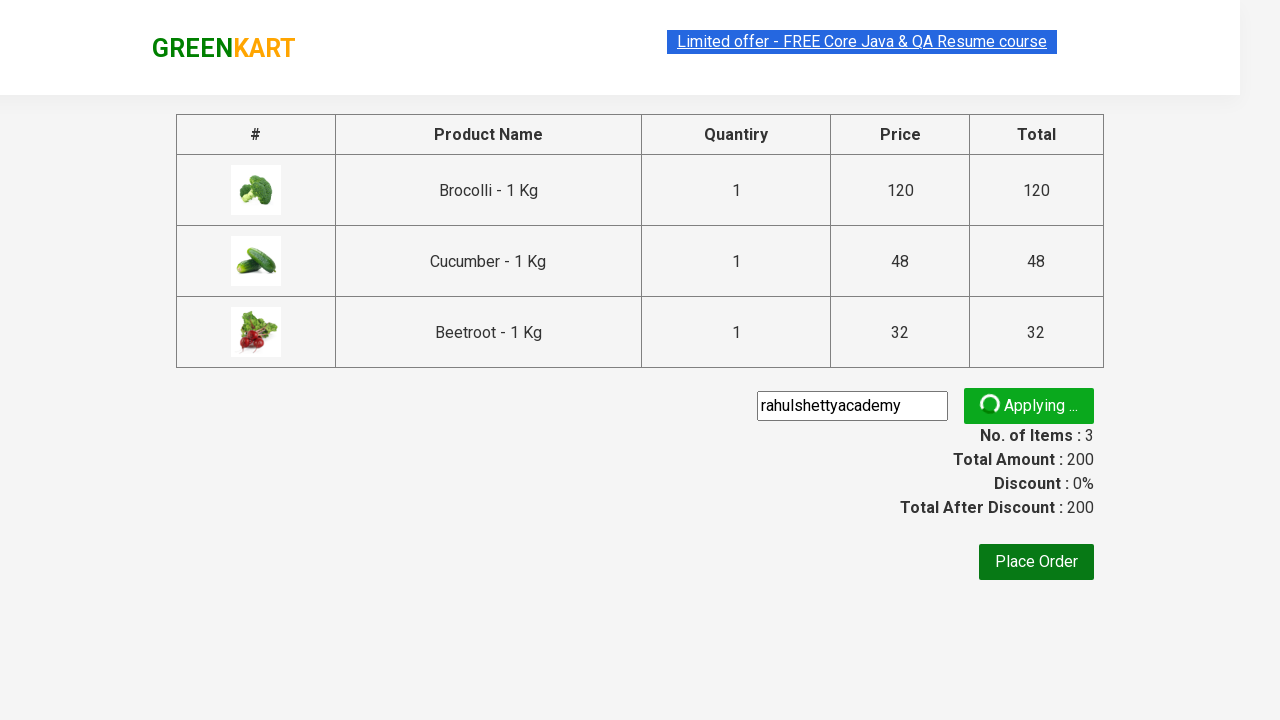

Promo discount message appeared on the page
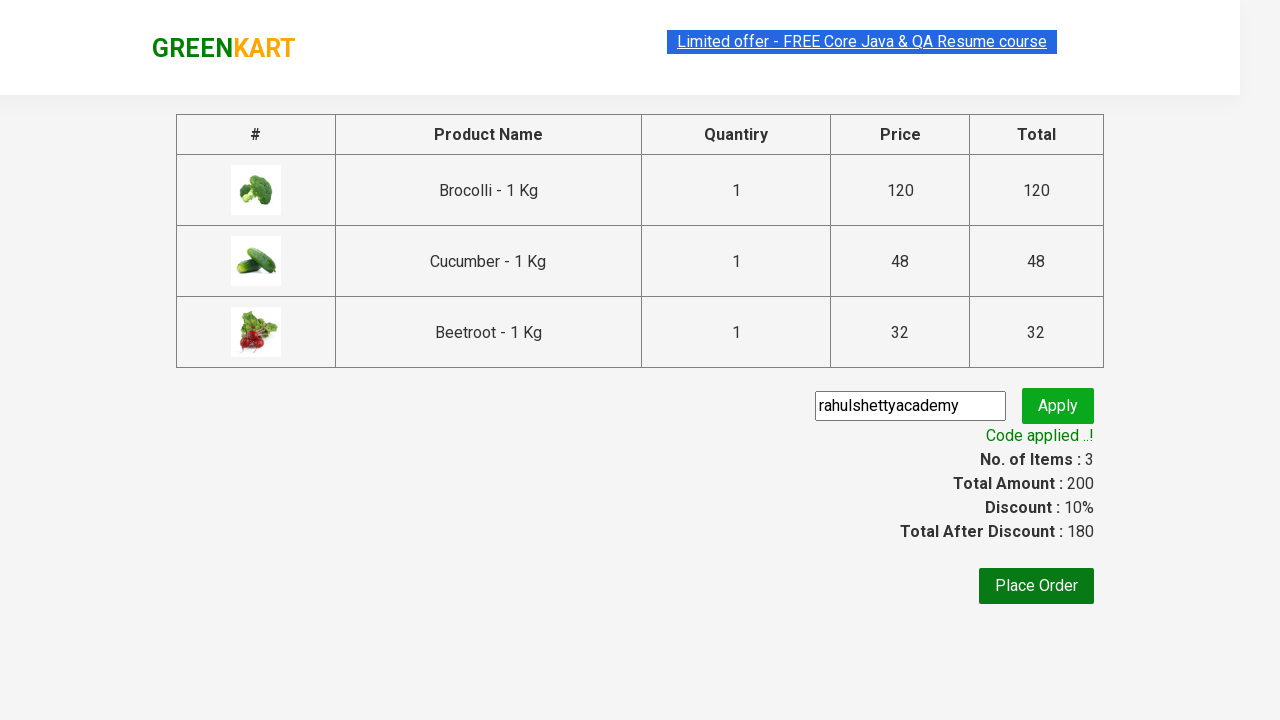

Retrieved promo message: Code applied ..!
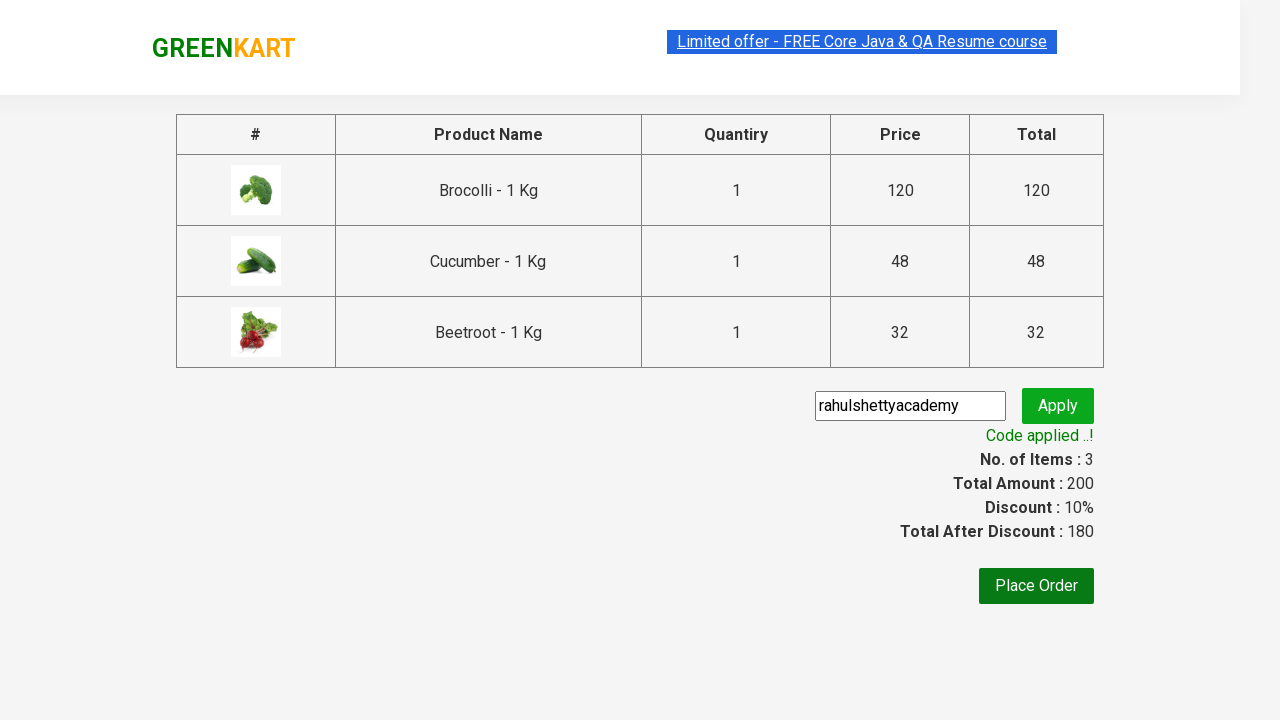

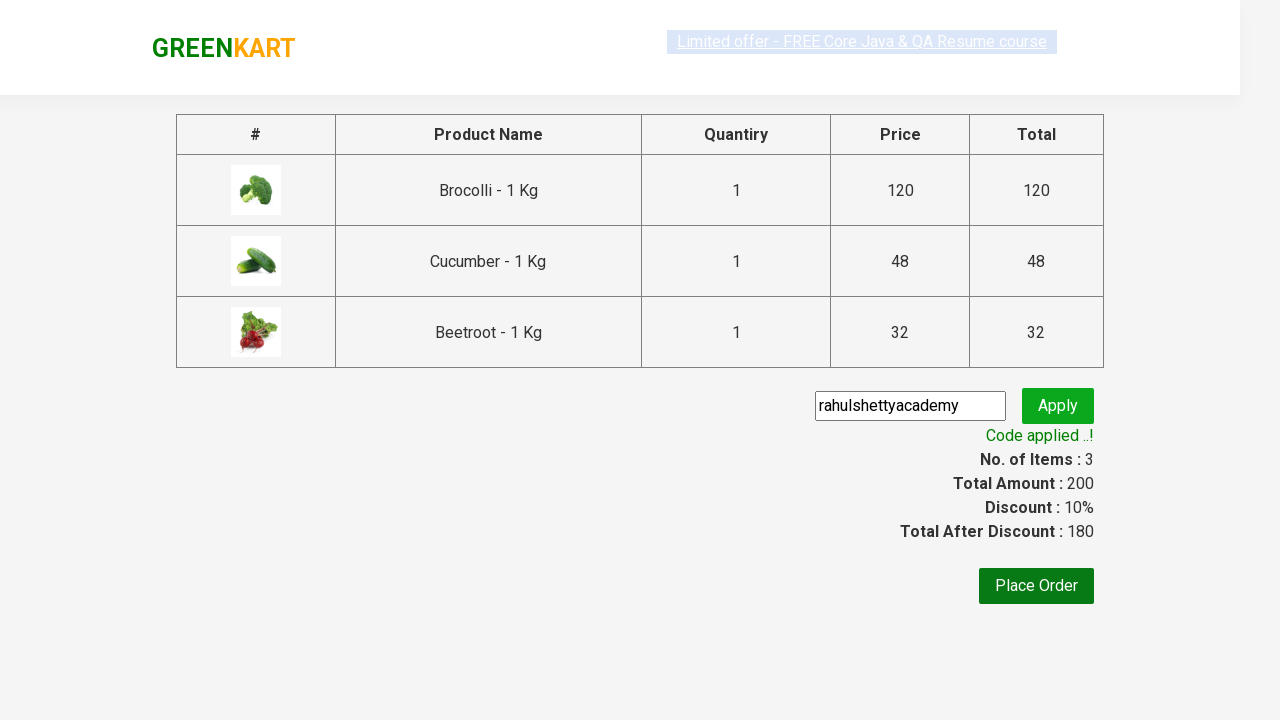